Clicks the make appointment button and verifies it redirects to the login page

Starting URL: https://katalon-demo-cura.herokuapp.com/

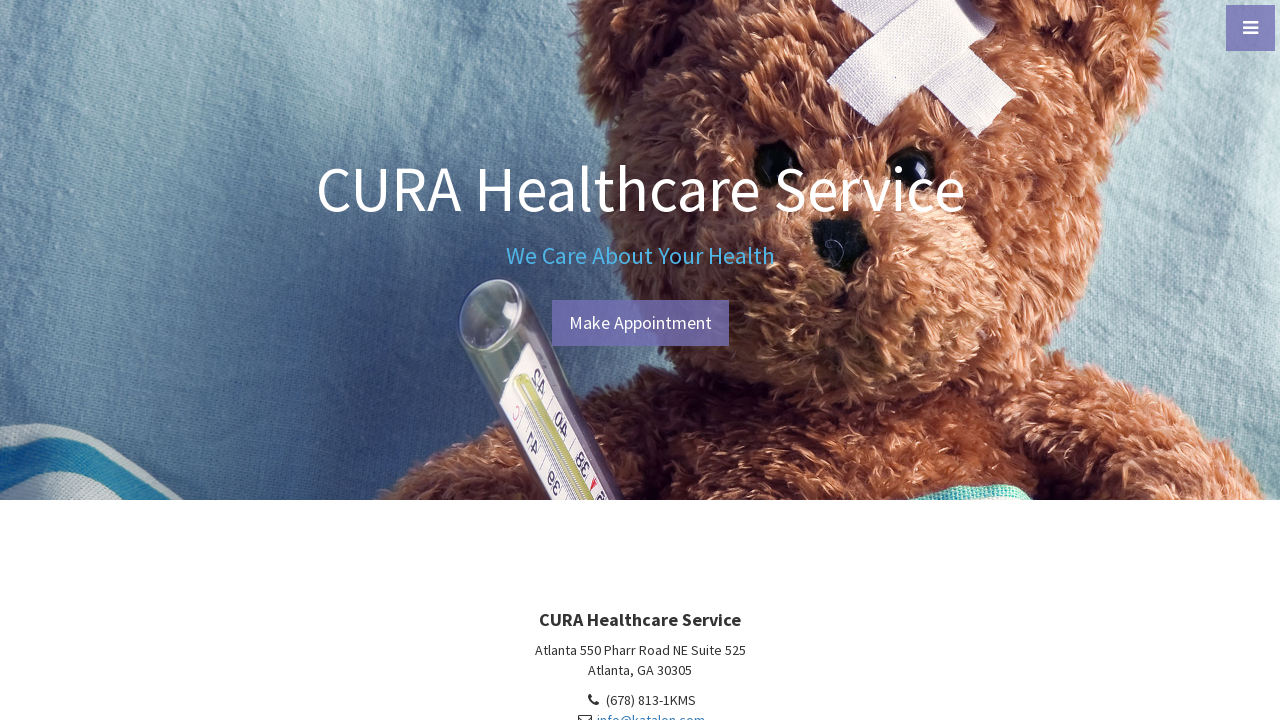

Clicked the make appointment button at (640, 323) on #btn-make-appointment
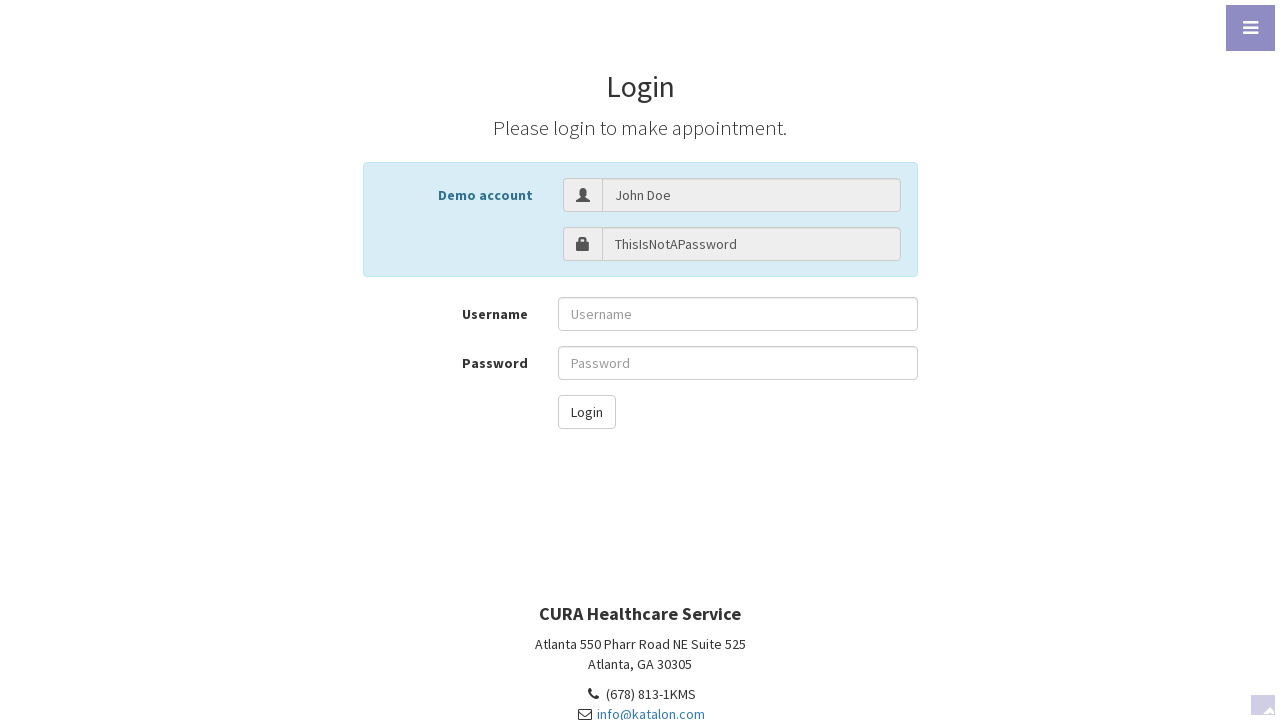

Page navigated to login page (profile.php#login)
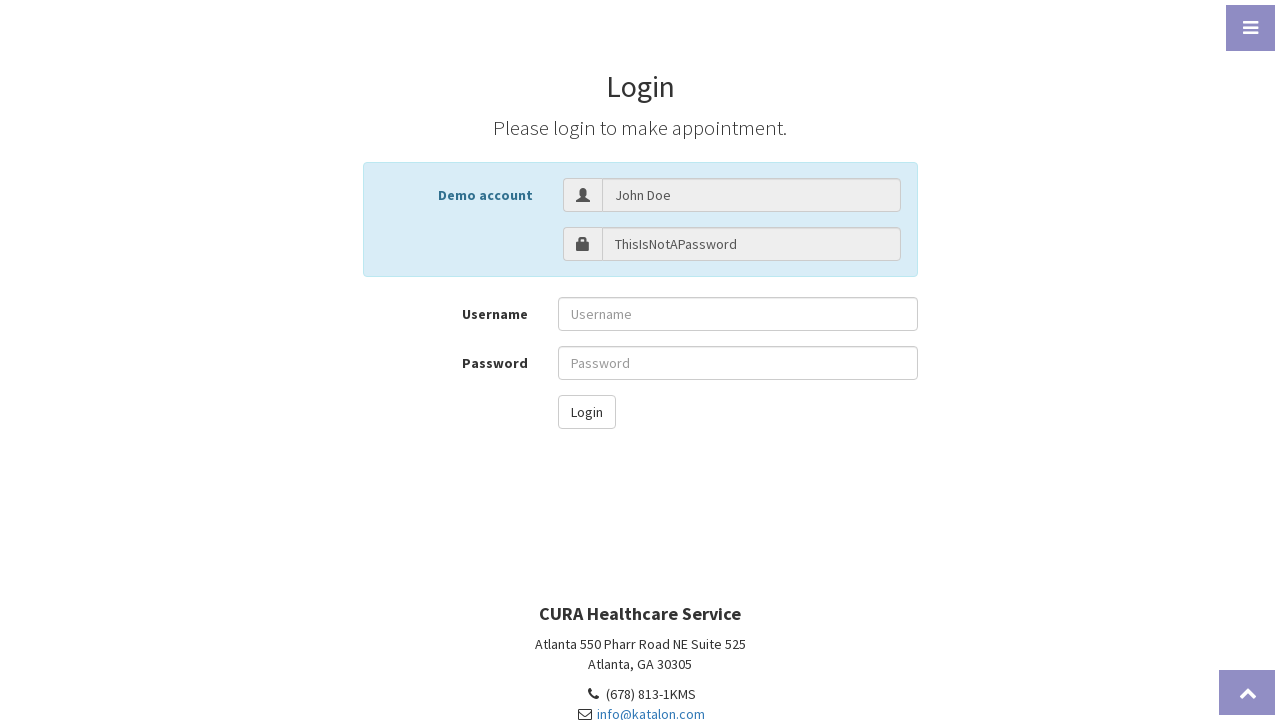

Verified URL contains 'profile.php#login'
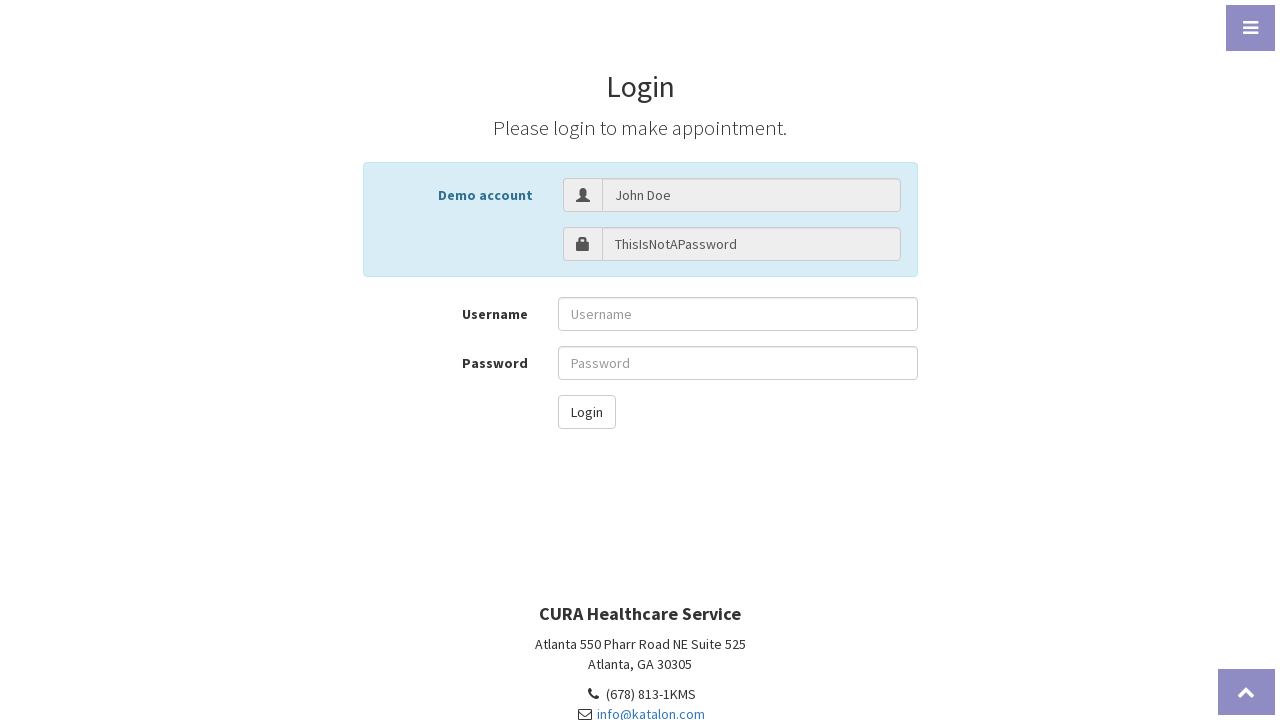

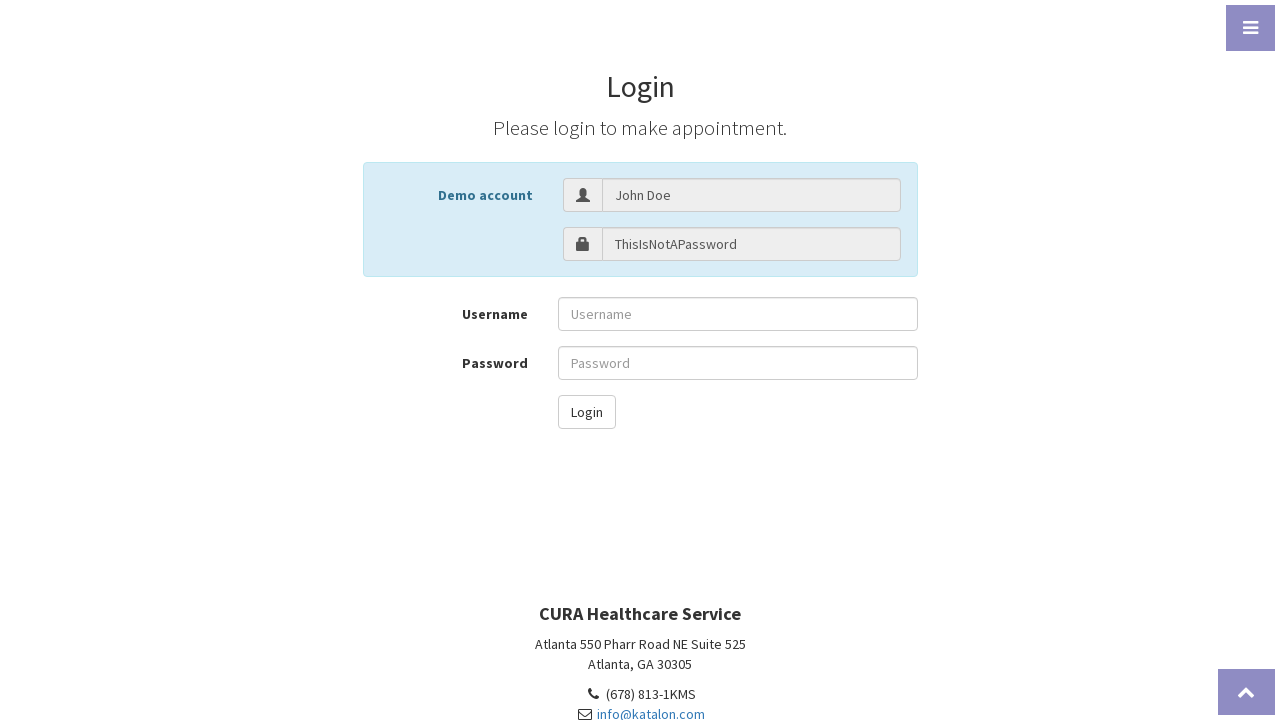